Clicks on the Home link in the header and verifies the page title contains PRODUCT STORE

Starting URL: https://www.demoblaze.com/

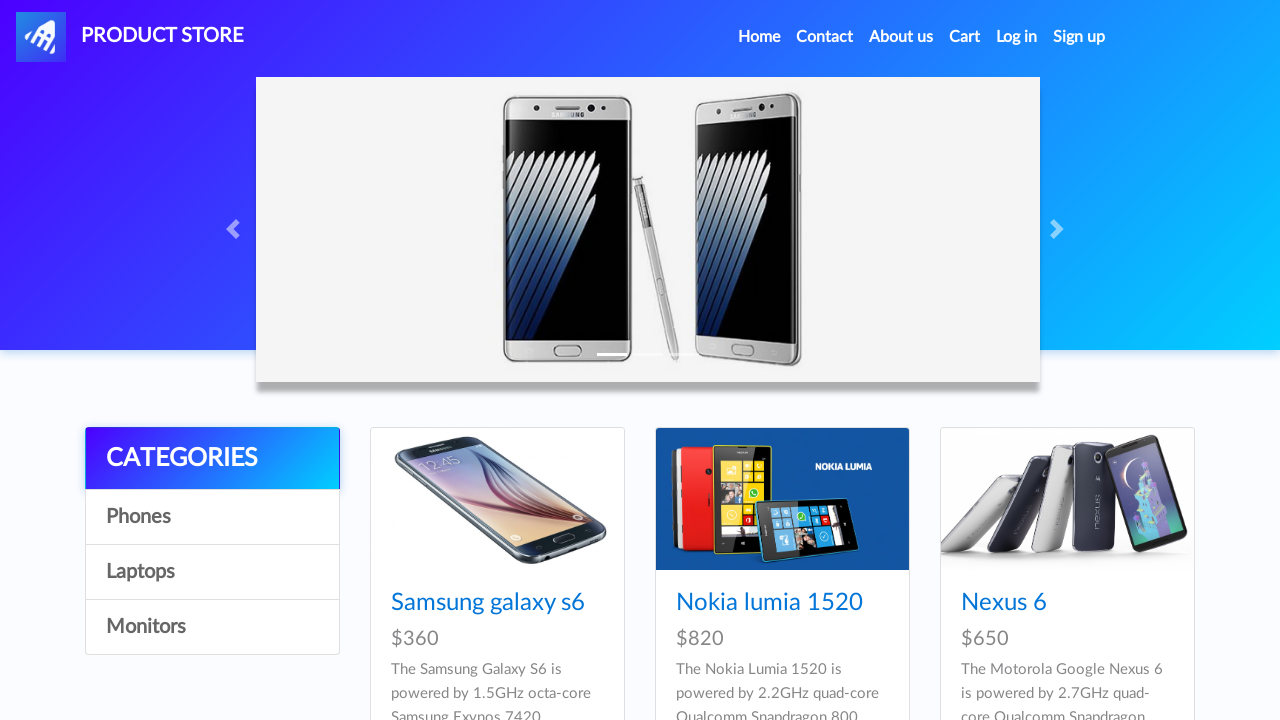

Clicked Home link in header at (759, 37) on a.nav-link:has-text('Home')
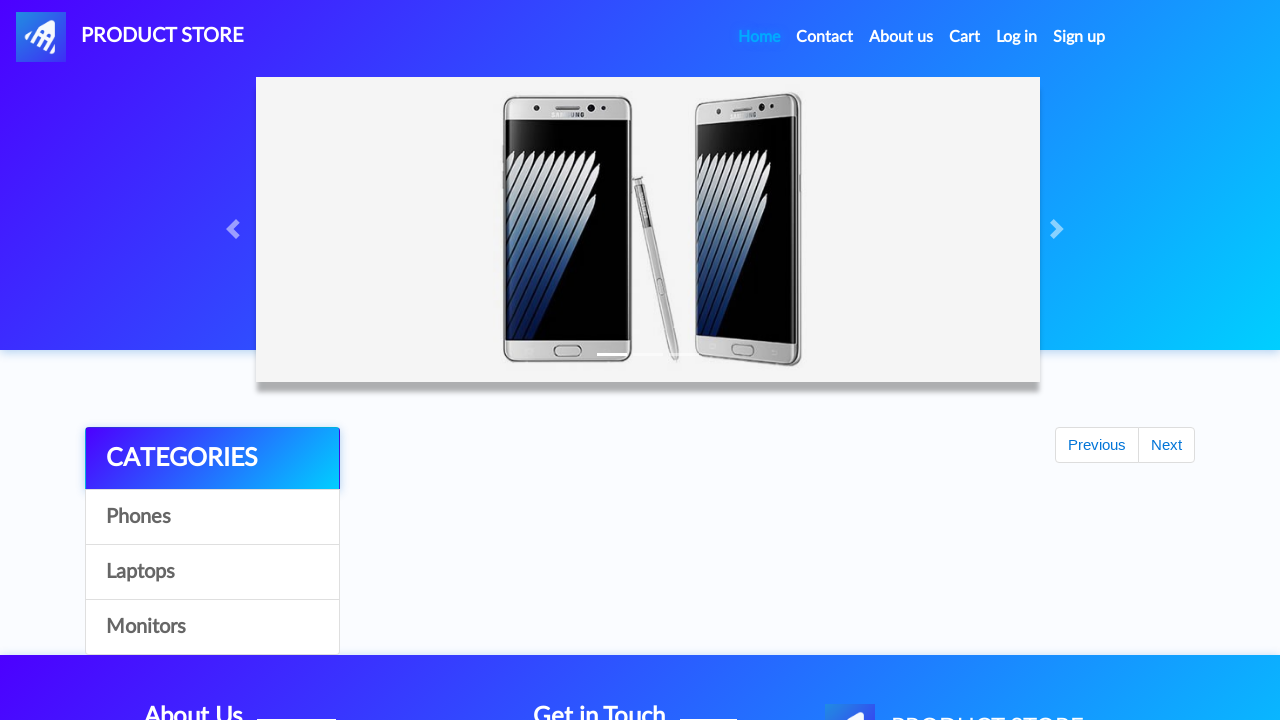

Waited 2 seconds for page to load
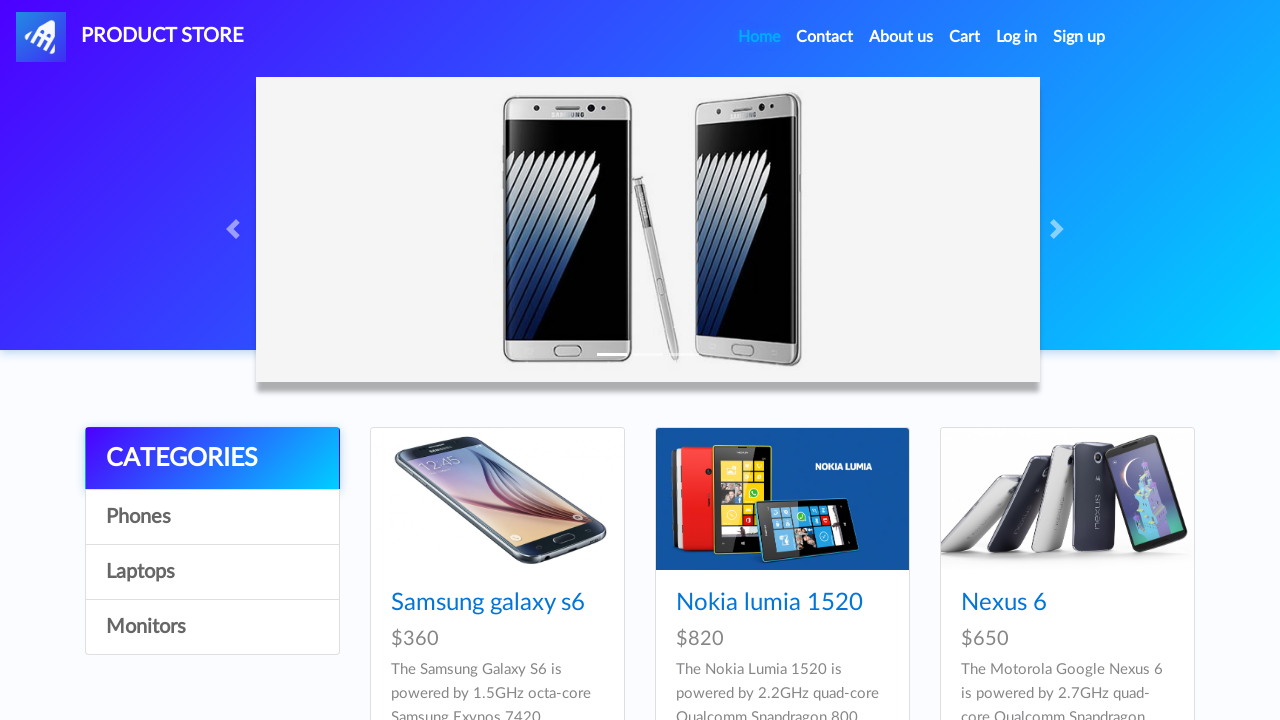

Verified page title contains 'PRODUCT STORE' or Home link is visible
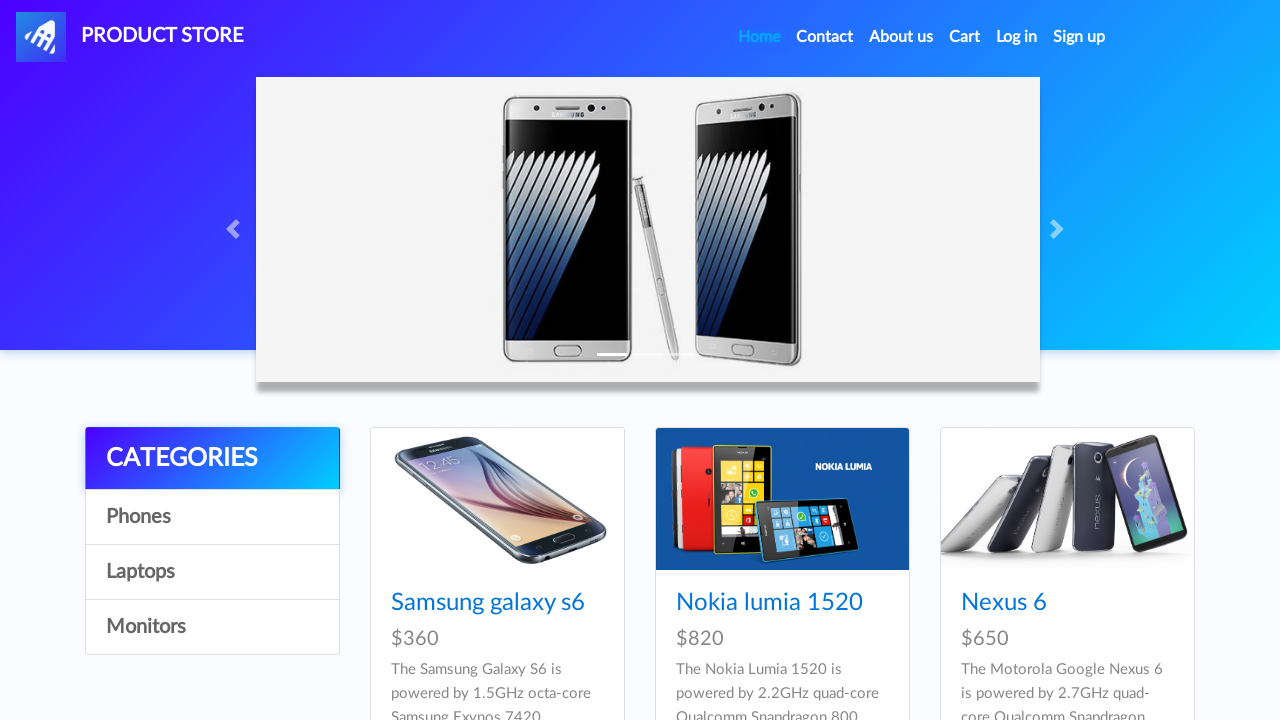

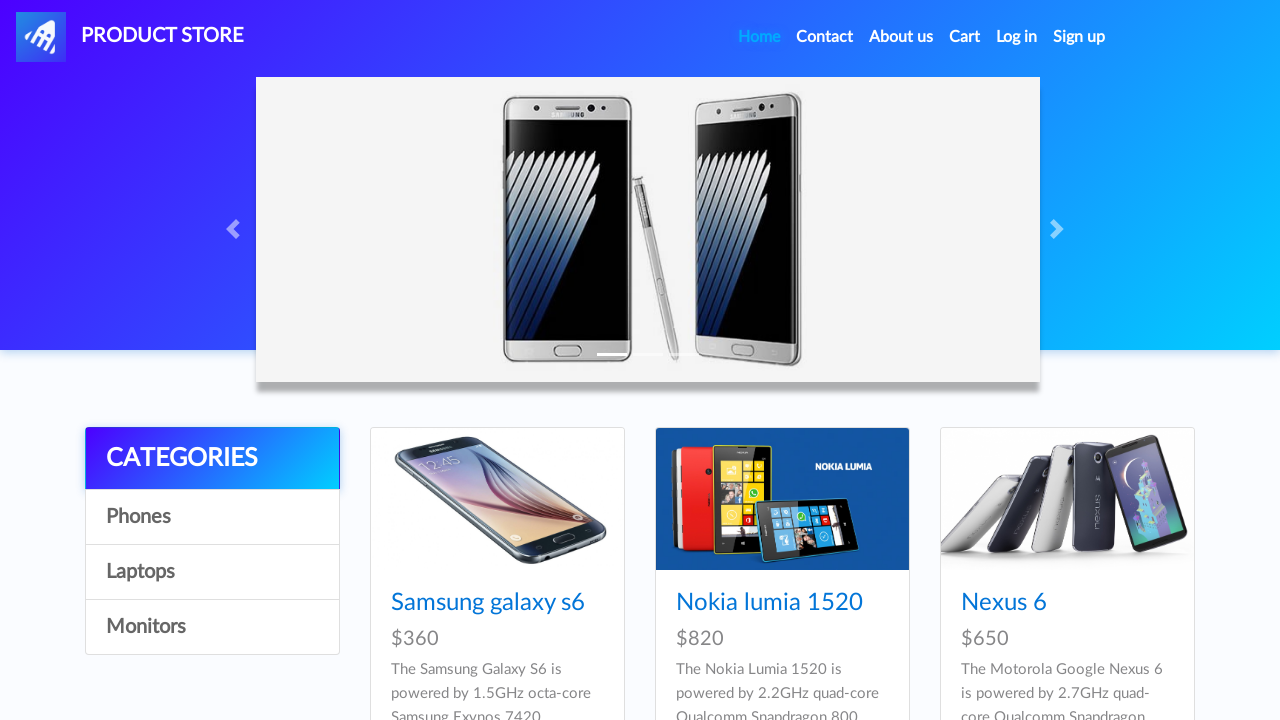